Tests selecting Brazil from a country dropdown on a dummy ticket website by clicking the dropdown and selecting the specific country option

Starting URL: https://www.dummyticket.com/dummy-ticket-for-visa-application/

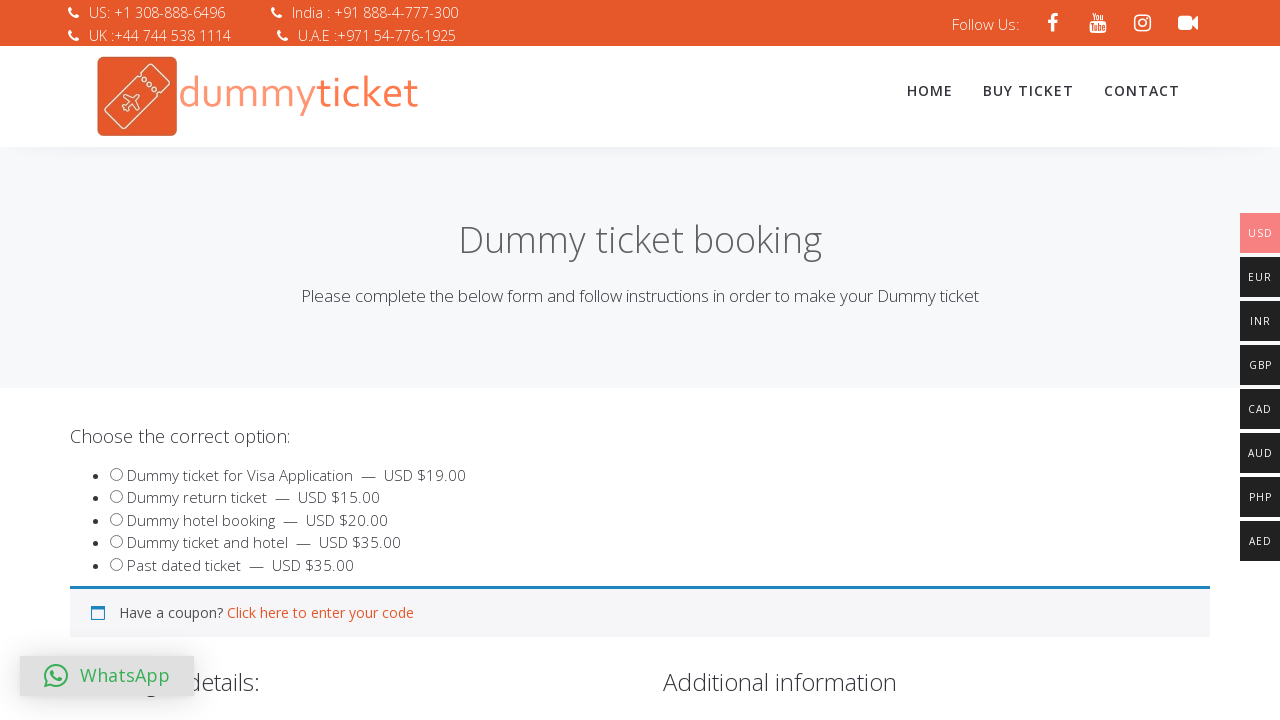

Clicked on country dropdown to open it at (344, 360) on span#select2-billing_country-container
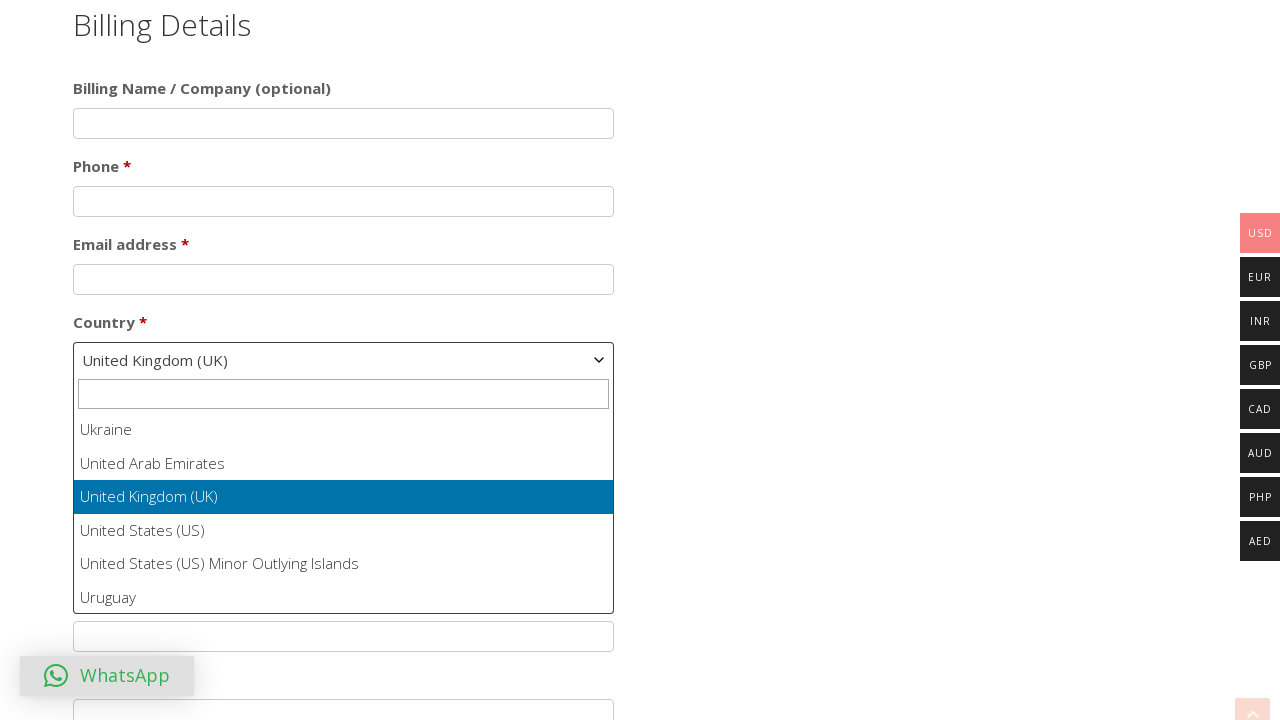

Dropdown options loaded and became visible
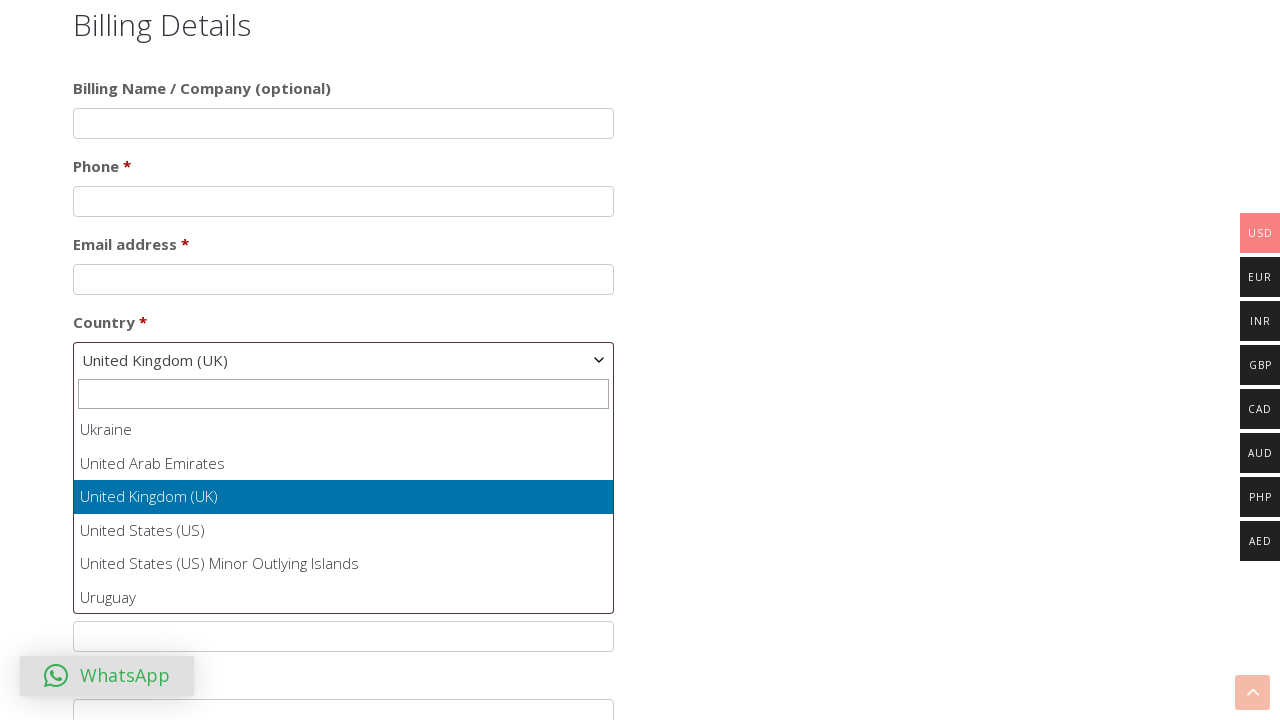

Selected Brazil from the country dropdown at (344, 513) on ul#select2-billing_country-results li:has-text('Brazil')
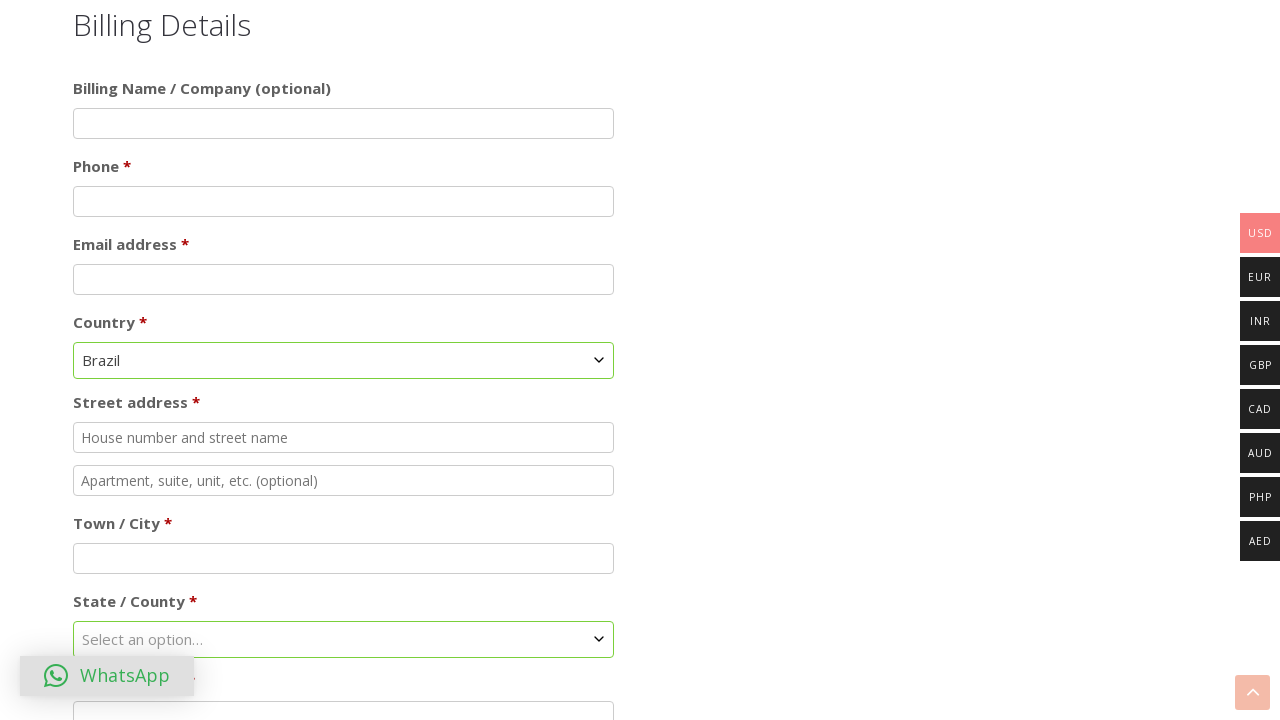

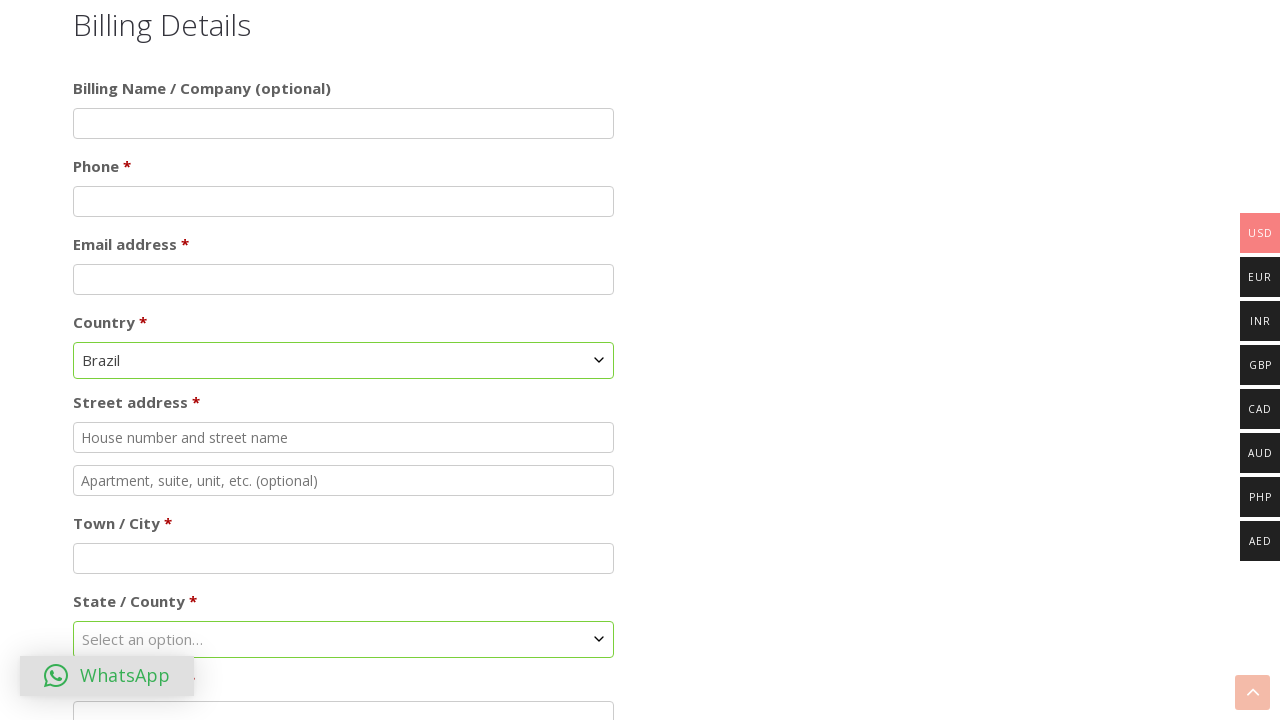